Navigates to an LMS website and clicks on the "My Account" link to verify the page title changes correctly

Starting URL: https://alchemy.hguy.co/lms

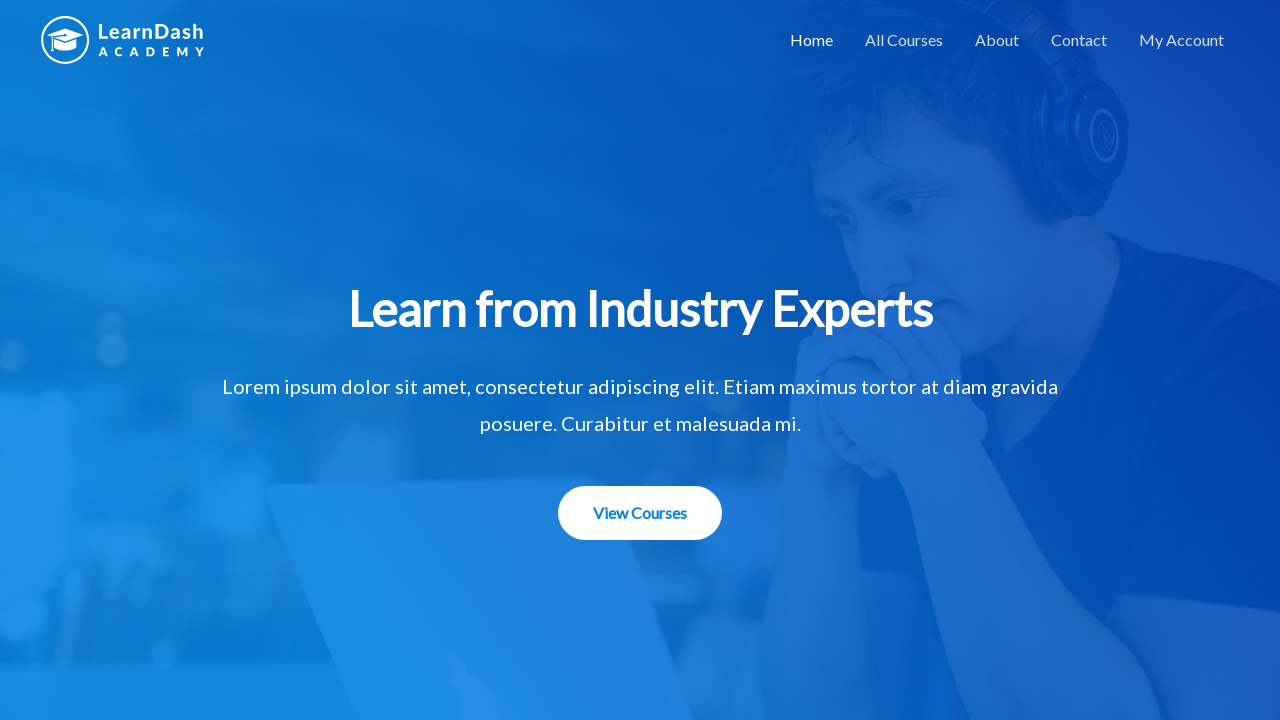

Clicked on 'My Account' link at (1182, 40) on xpath=//a[text()='My Account']
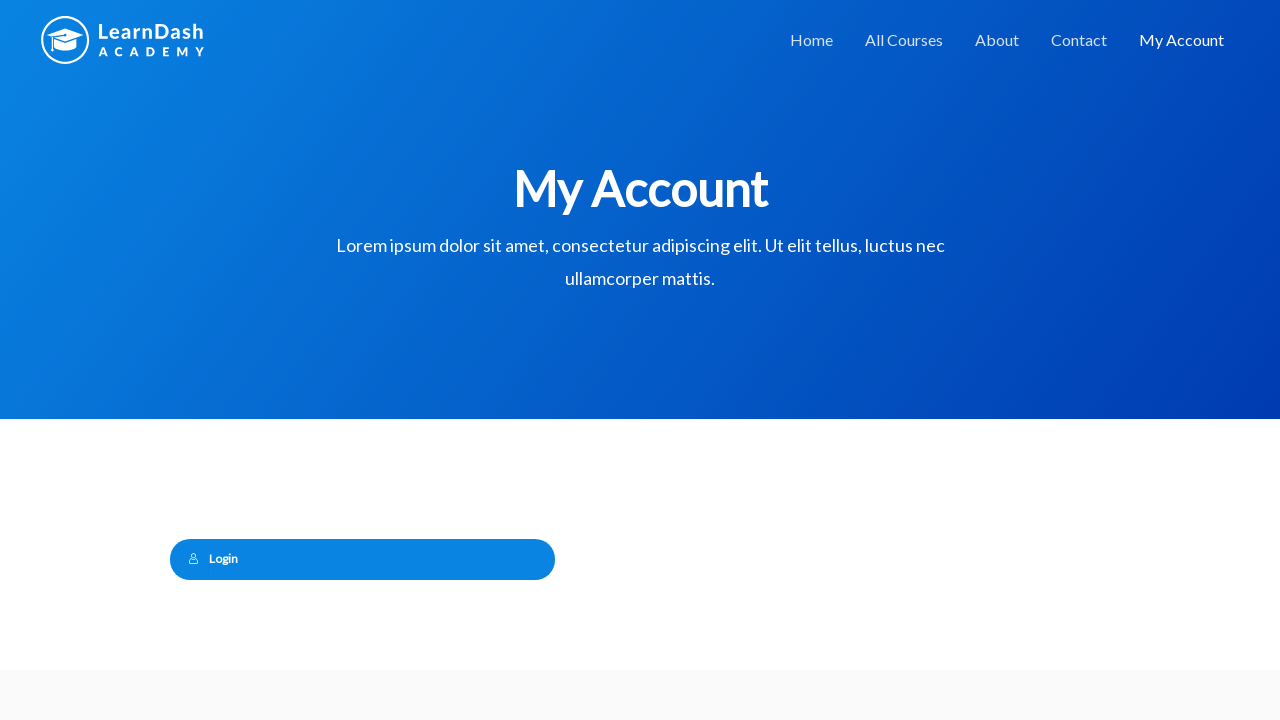

Waited for page to load (networkidle)
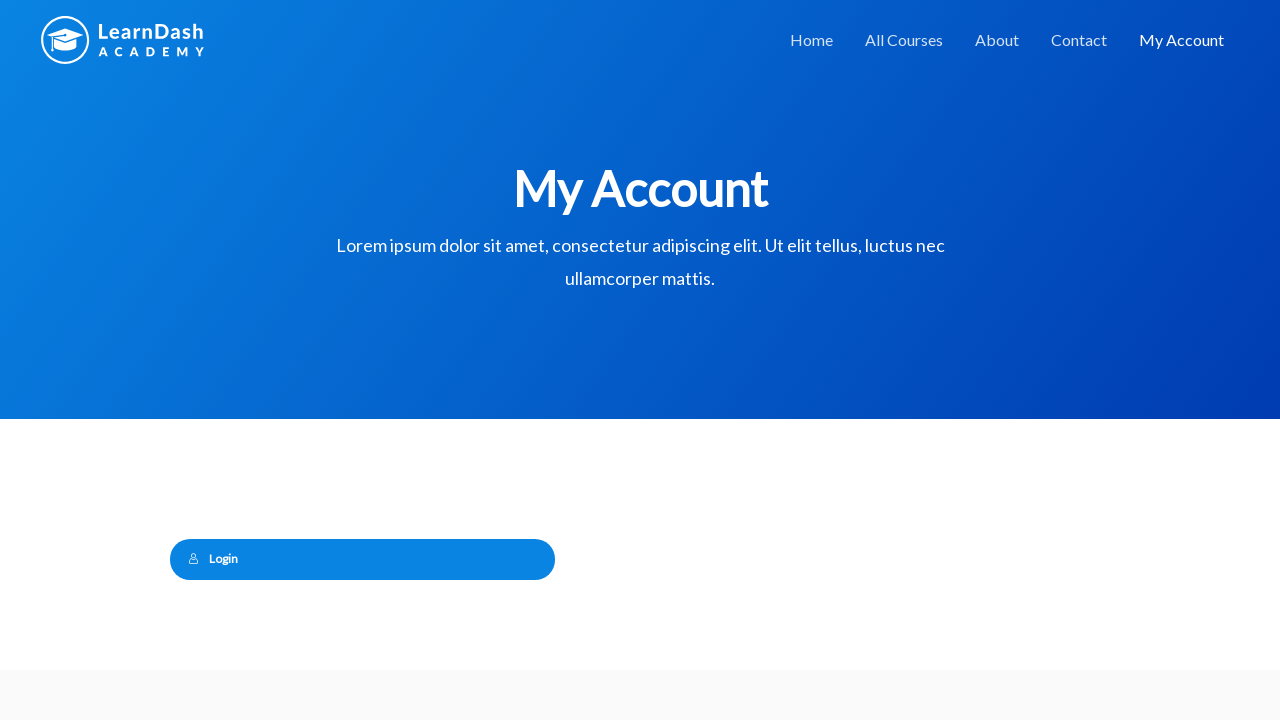

Verified page title is 'My Account – Alchemy LMS'
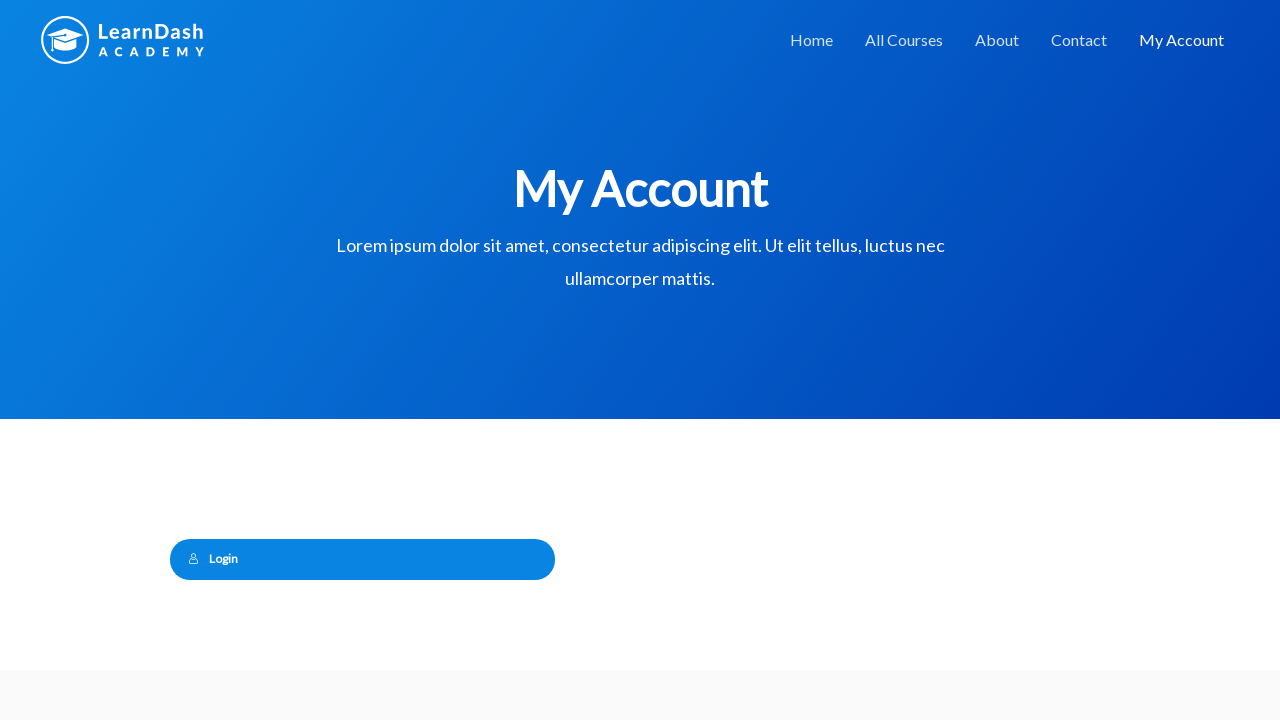

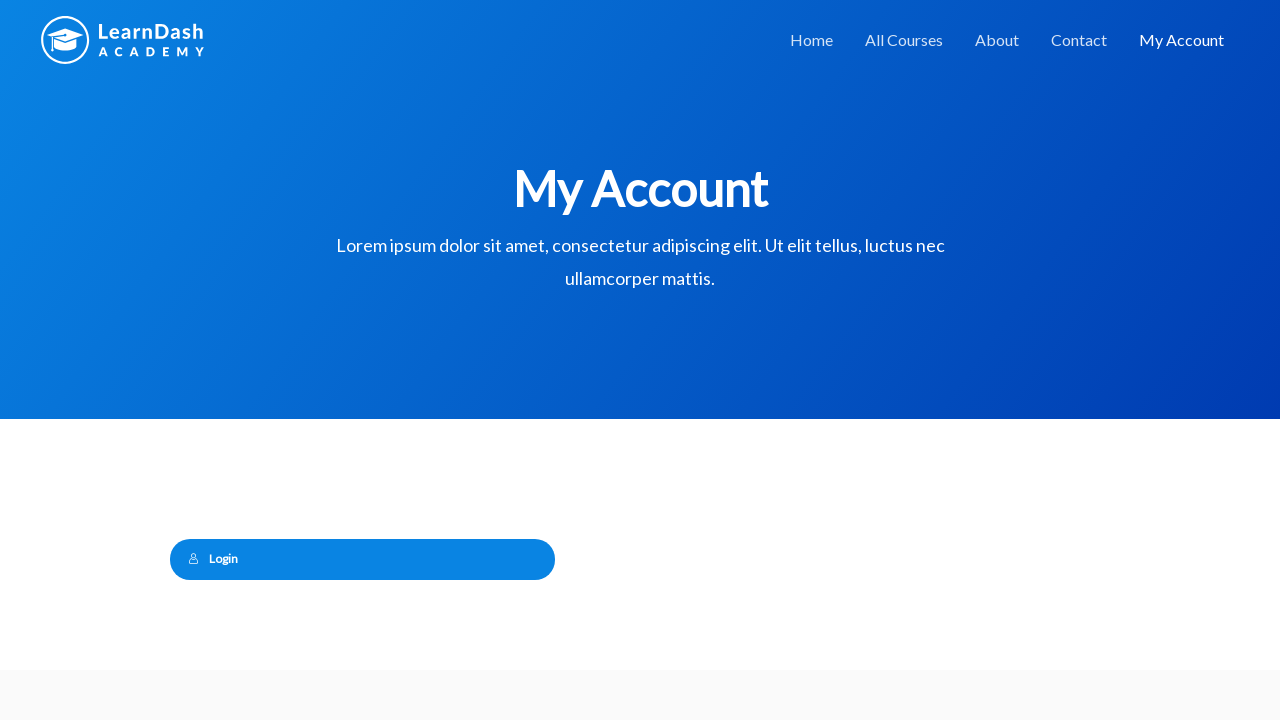